Navigates to SpiceJet website, counts total links on the page and links in the footer section, then clicks all footer links

Starting URL: https://www.spicejet.com/

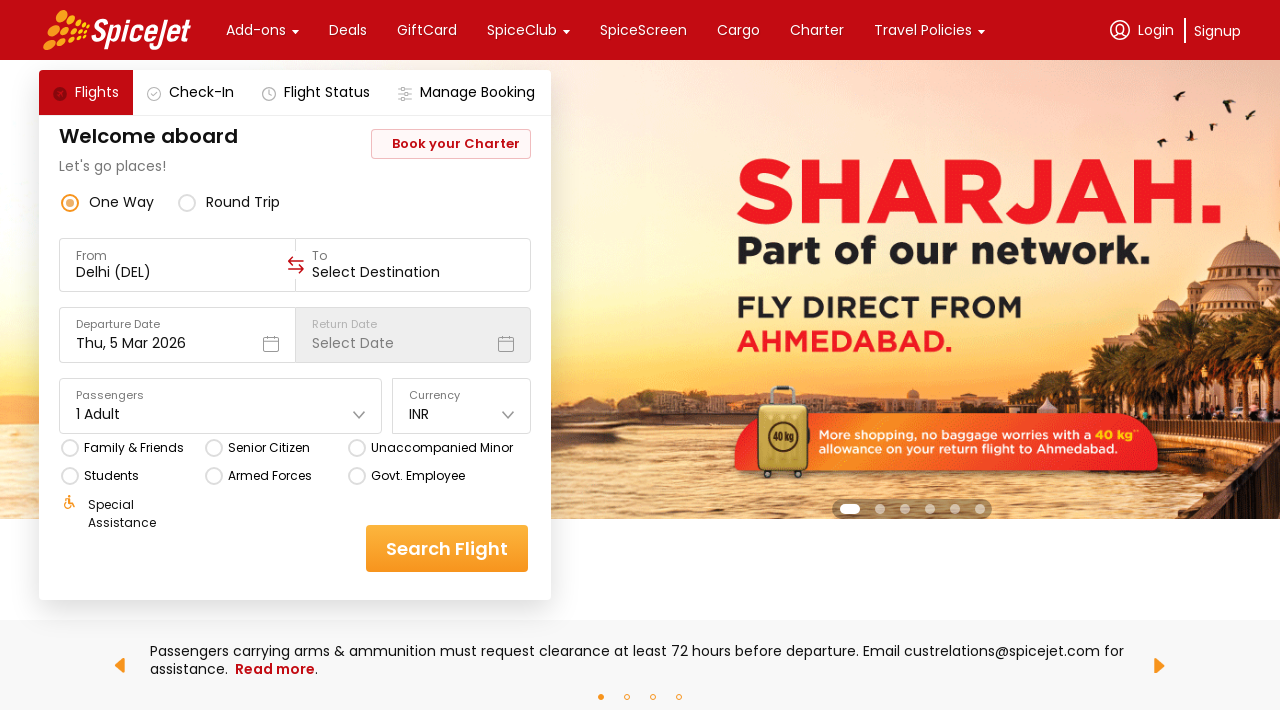

Counted total links on page: 102
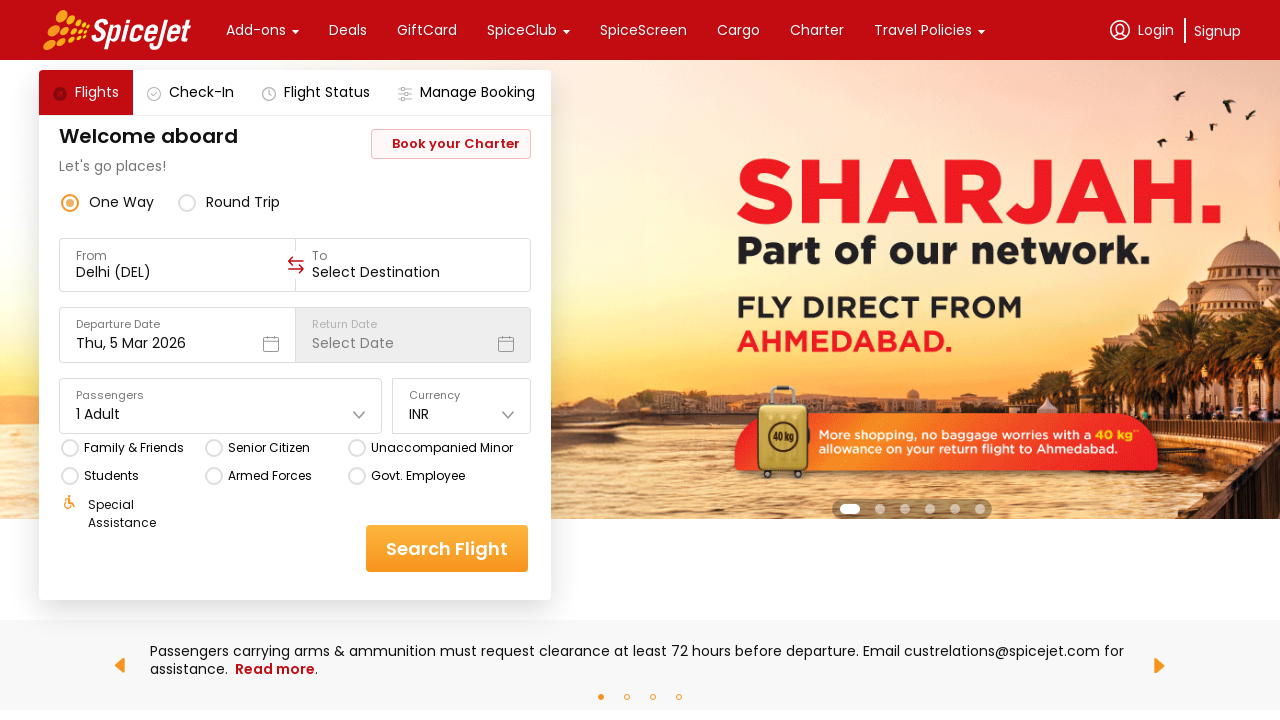

Located footer section element
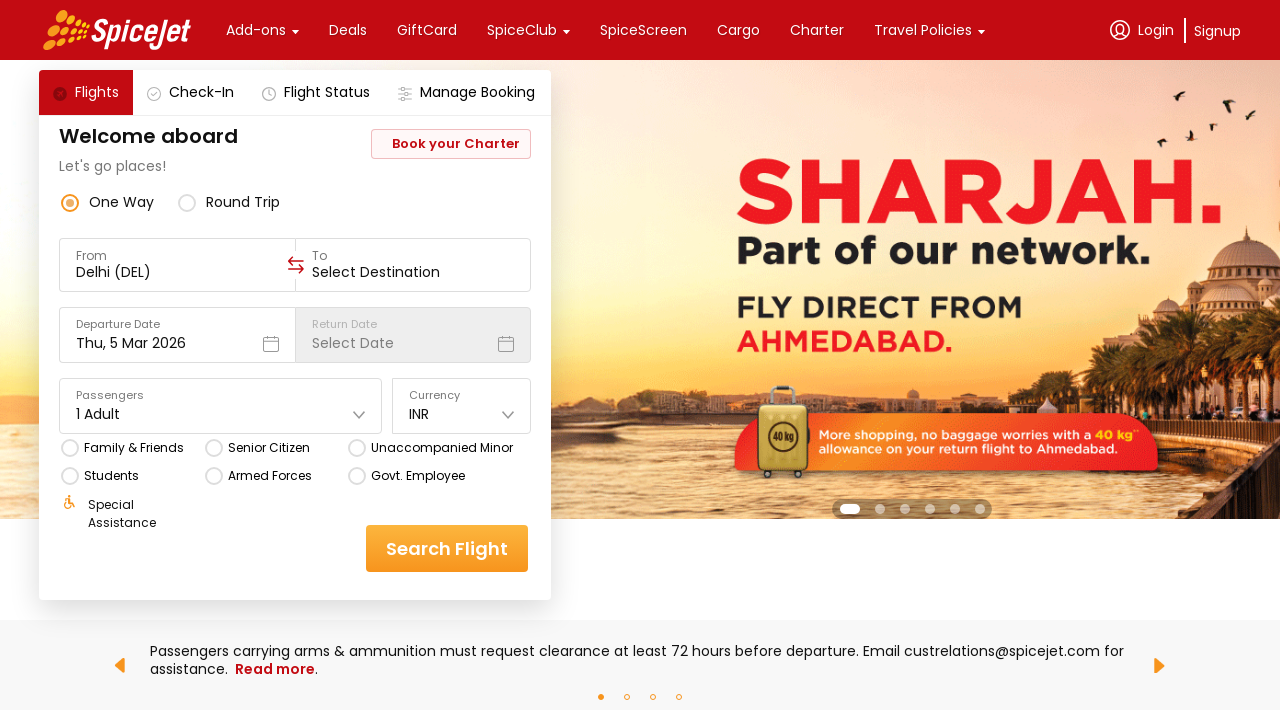

Counted links in footer section: 4
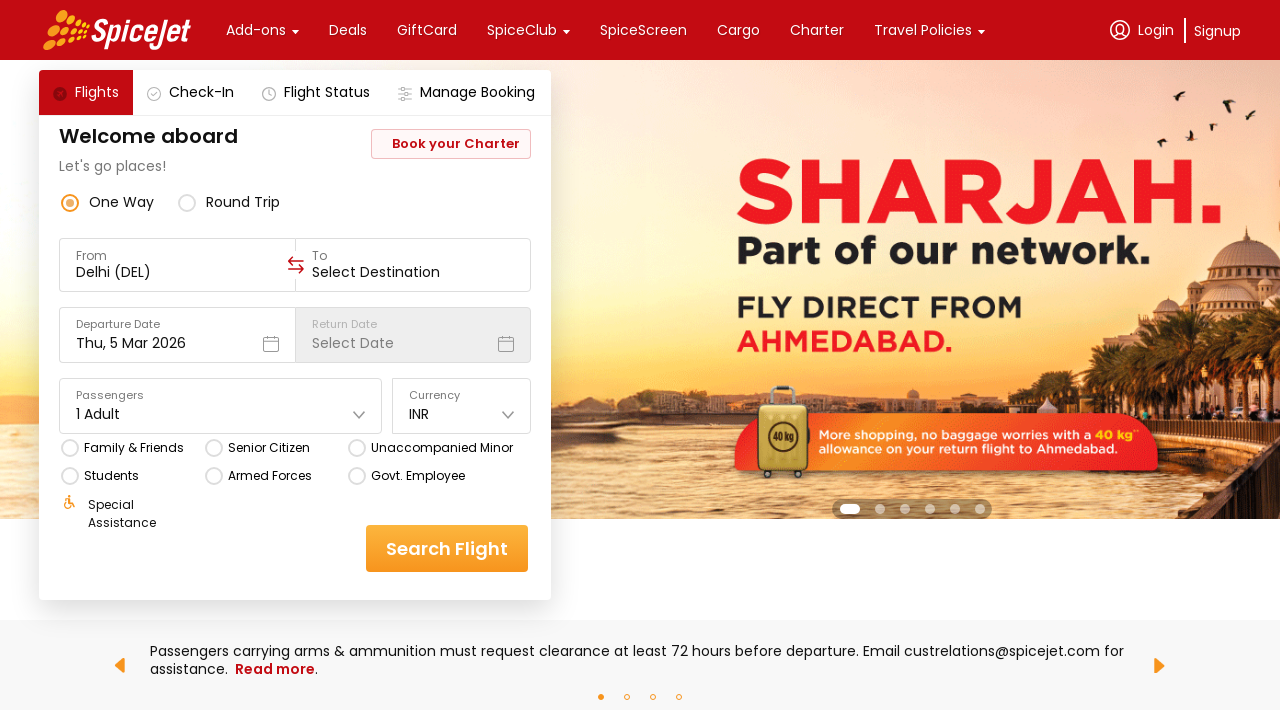

Retrieved all footer links (4 links)
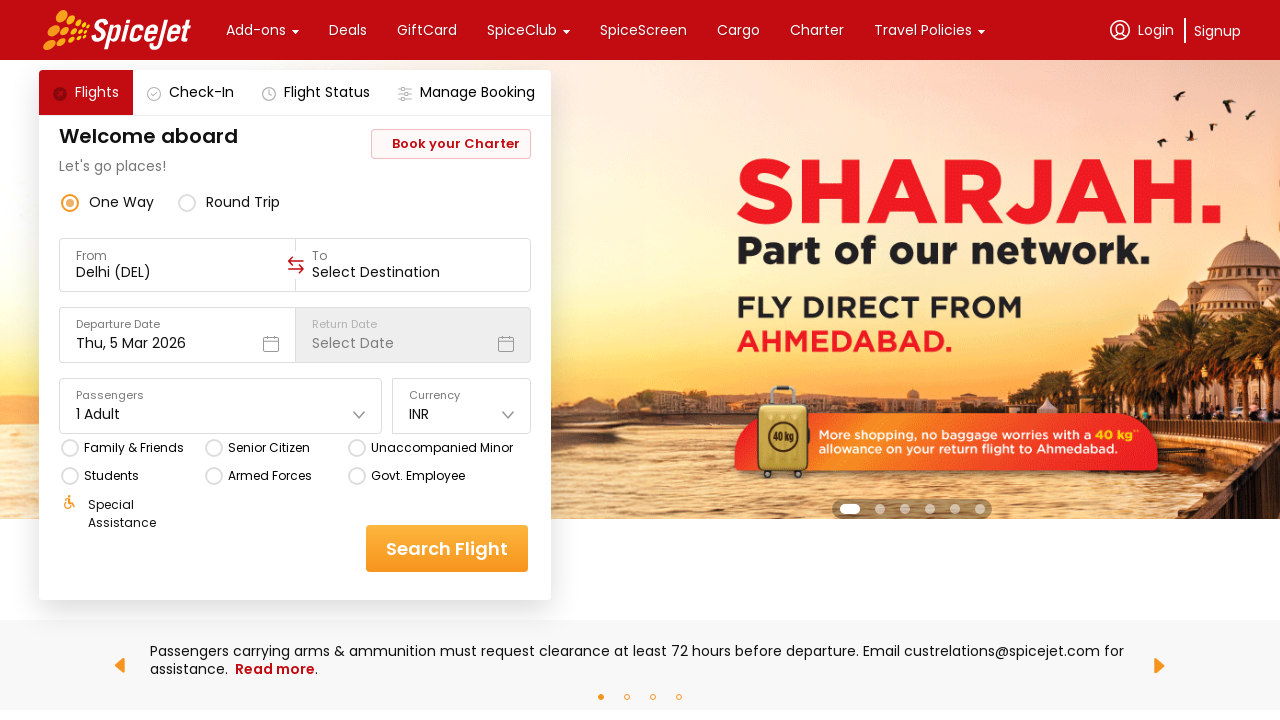

Evaluated tag name: A
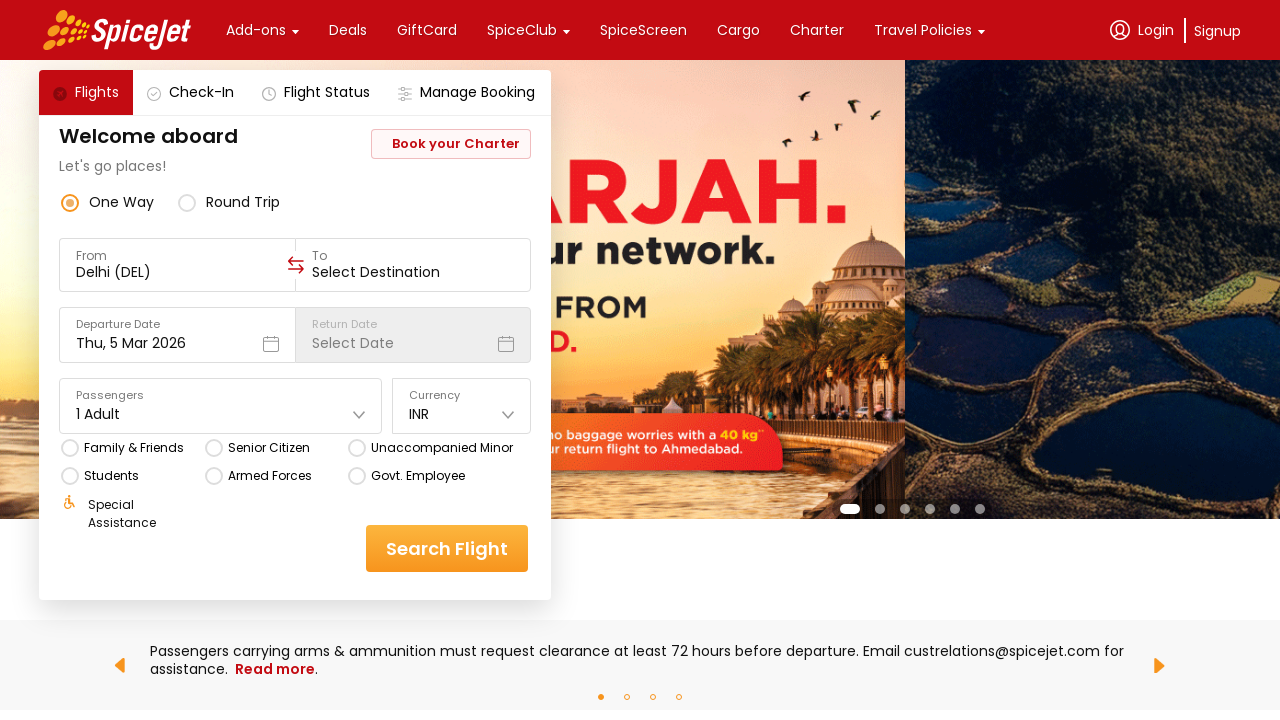

Clicked footer link at (877, 638) on xpath=//div[@class='css-1dbjc4n r-1d09ksm r-18u37iz r-1wtj0ep'] >> a >> nth=0
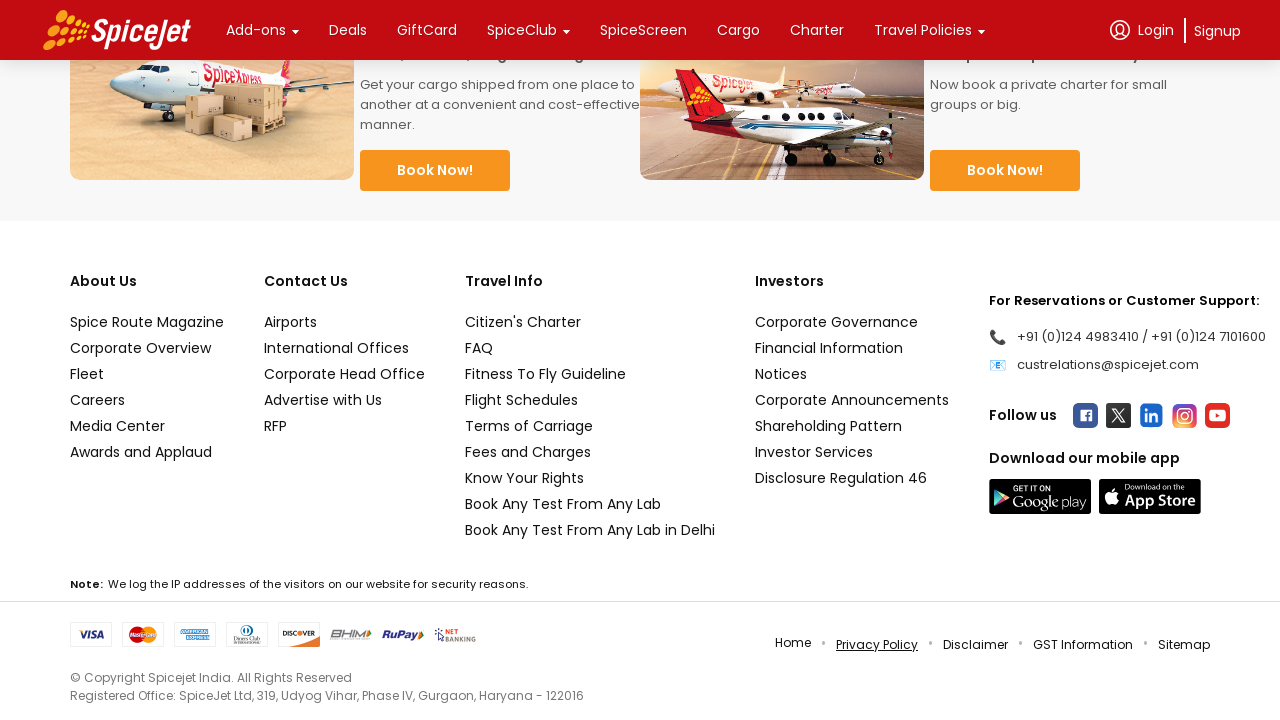

Evaluated tag name: A
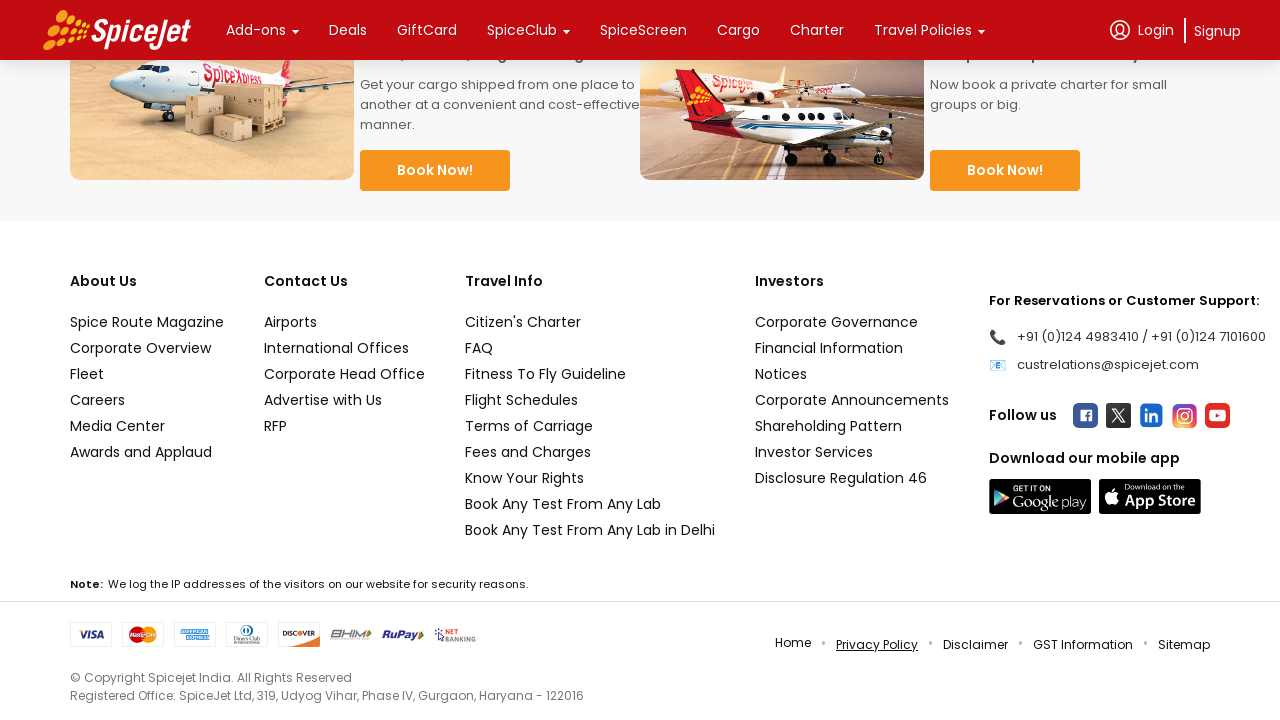

Clicked footer link at (976, 643) on xpath=//div[@class='css-1dbjc4n r-1d09ksm r-18u37iz r-1wtj0ep'] >> a >> nth=1
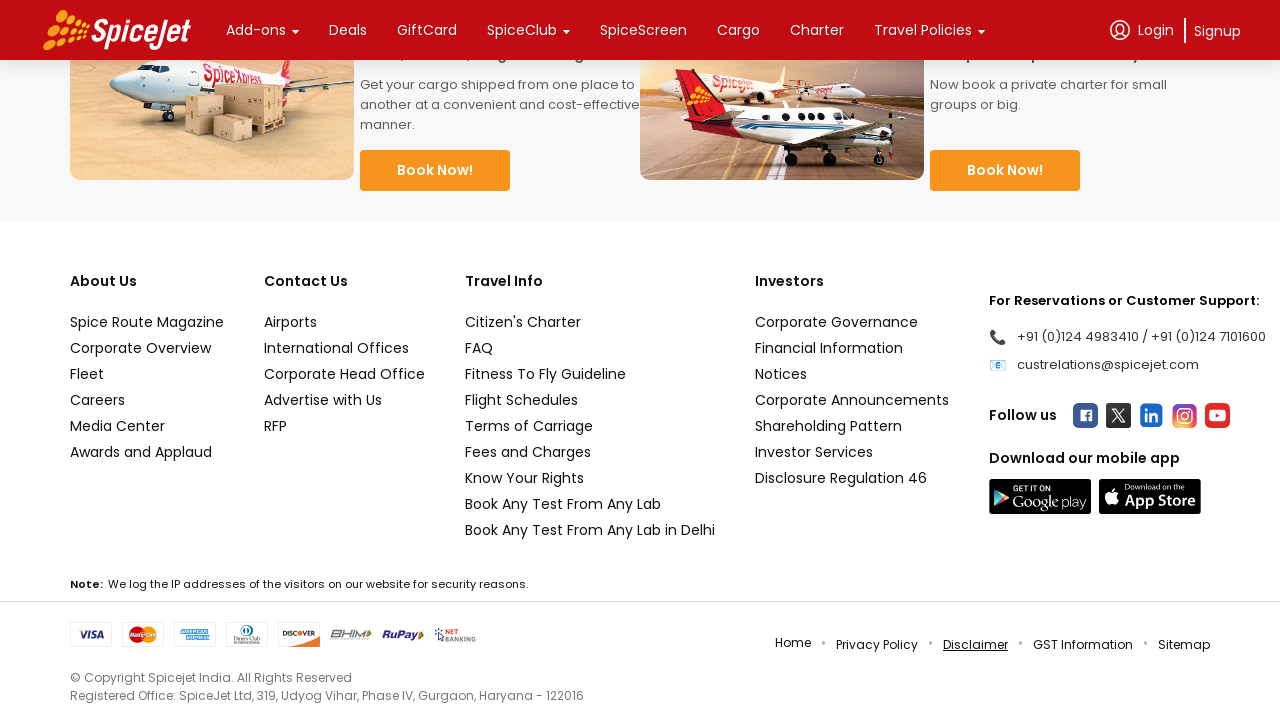

Evaluated tag name: A
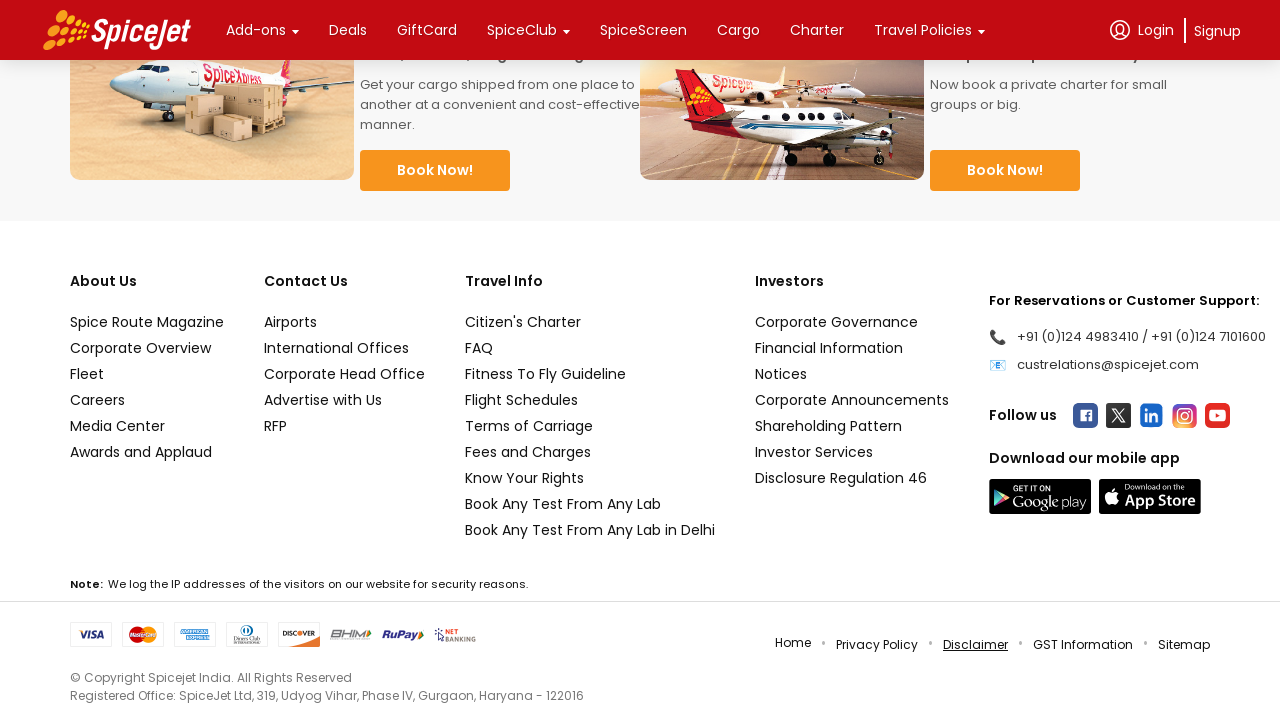

Clicked footer link at (1083, 643) on xpath=//div[@class='css-1dbjc4n r-1d09ksm r-18u37iz r-1wtj0ep'] >> a >> nth=2
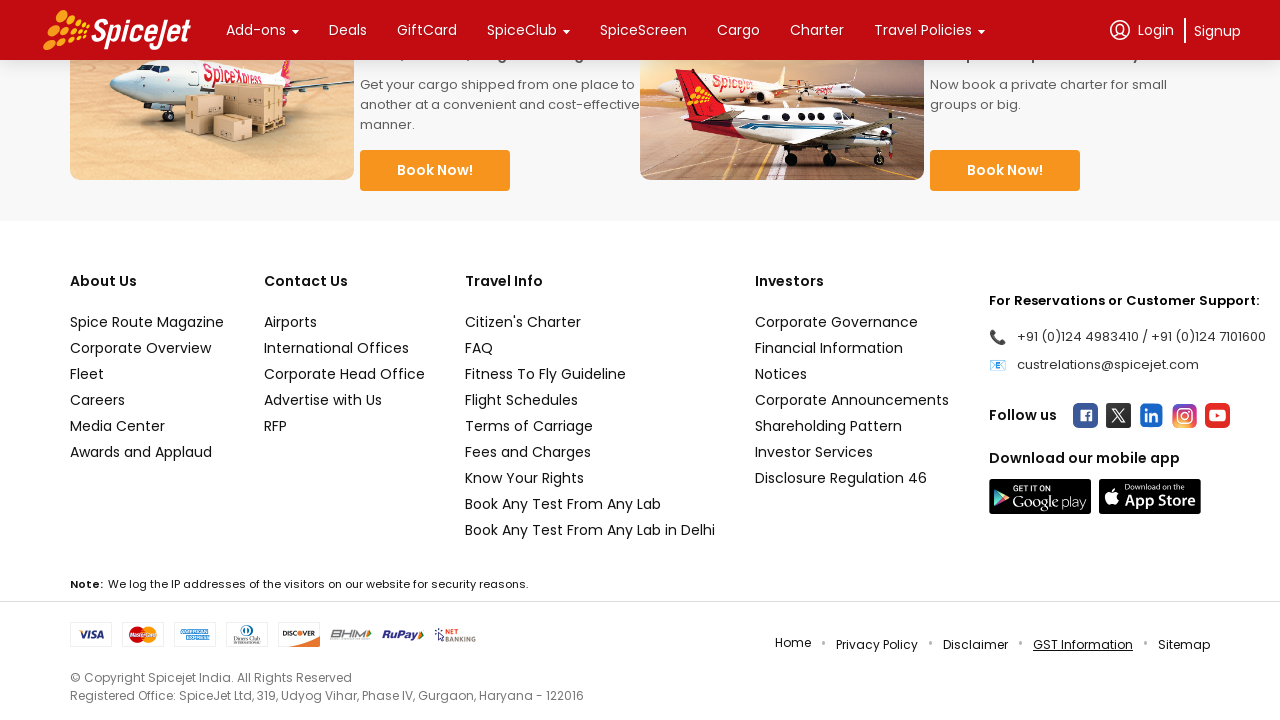

Evaluated tag name: A
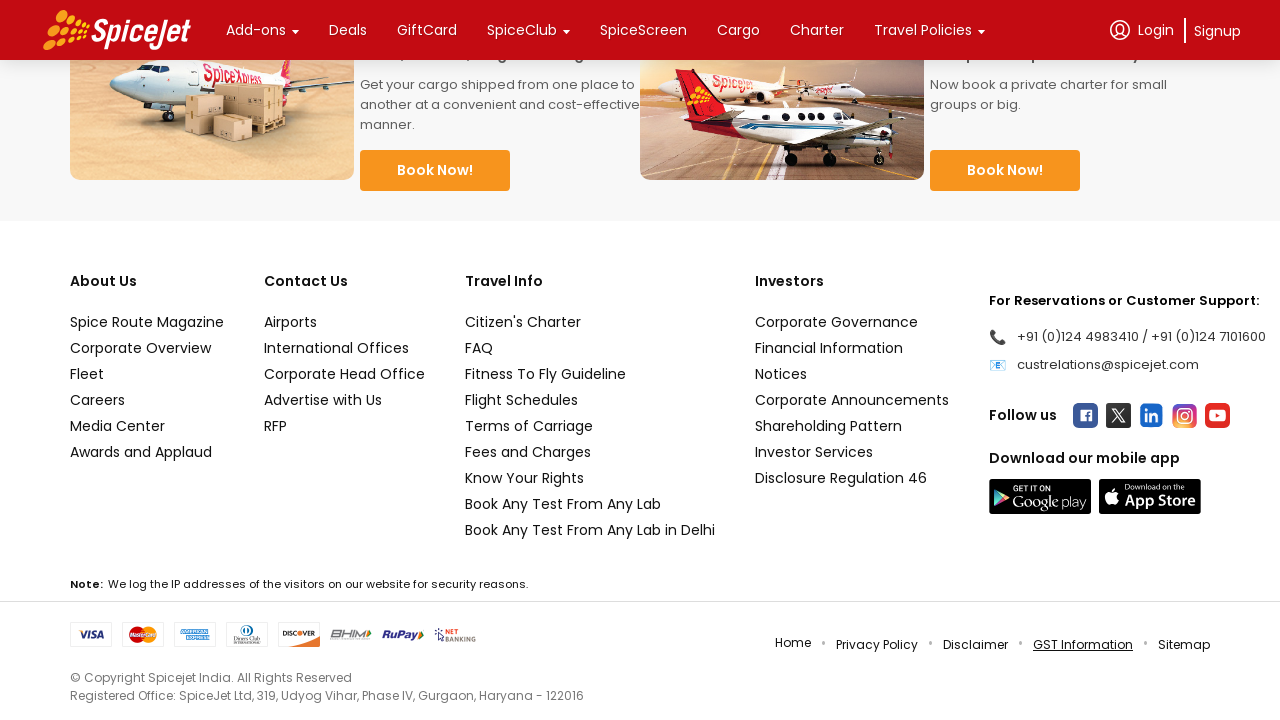

Clicked footer link at (1184, 643) on xpath=//div[@class='css-1dbjc4n r-1d09ksm r-18u37iz r-1wtj0ep'] >> a >> nth=3
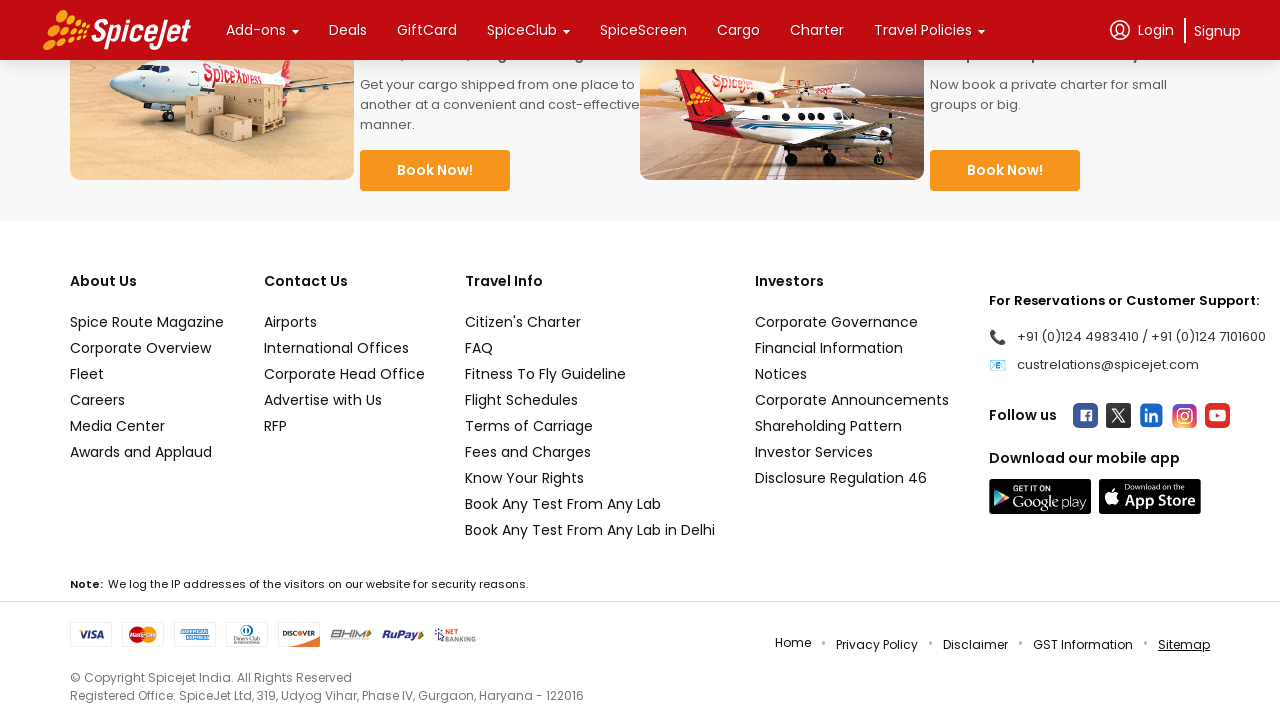

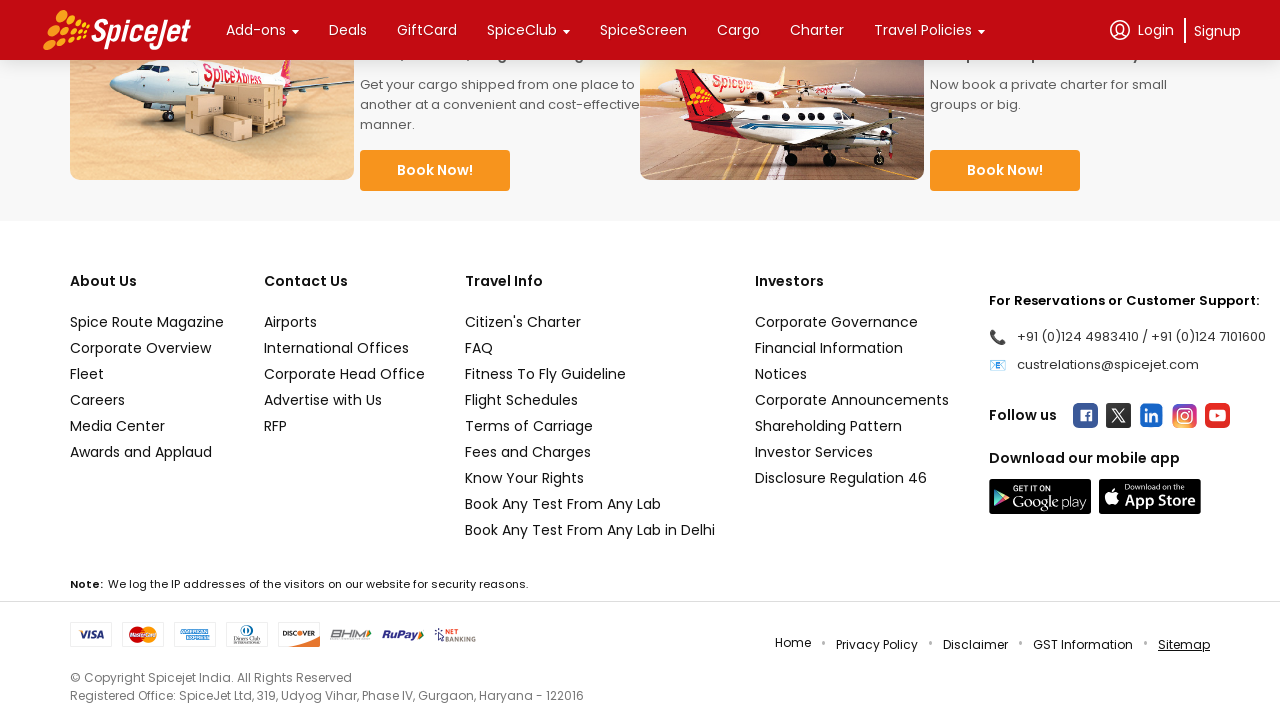